Tests dropdown menu selection by selecting year, month, and day values using three different selection methods (by index, by value, and by visible text)

Starting URL: https://testcenter.techproeducation.com/index.php?page=dropdown

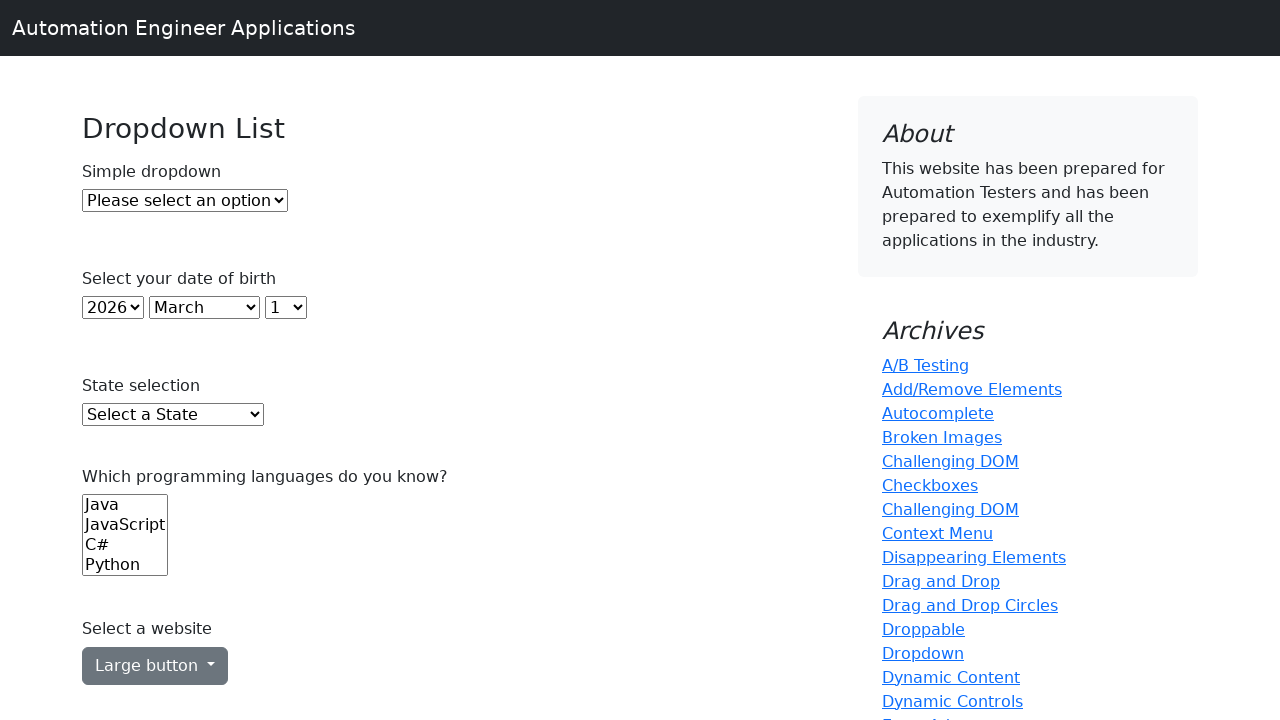

Selected year dropdown by index 5 (6th element) on select#year
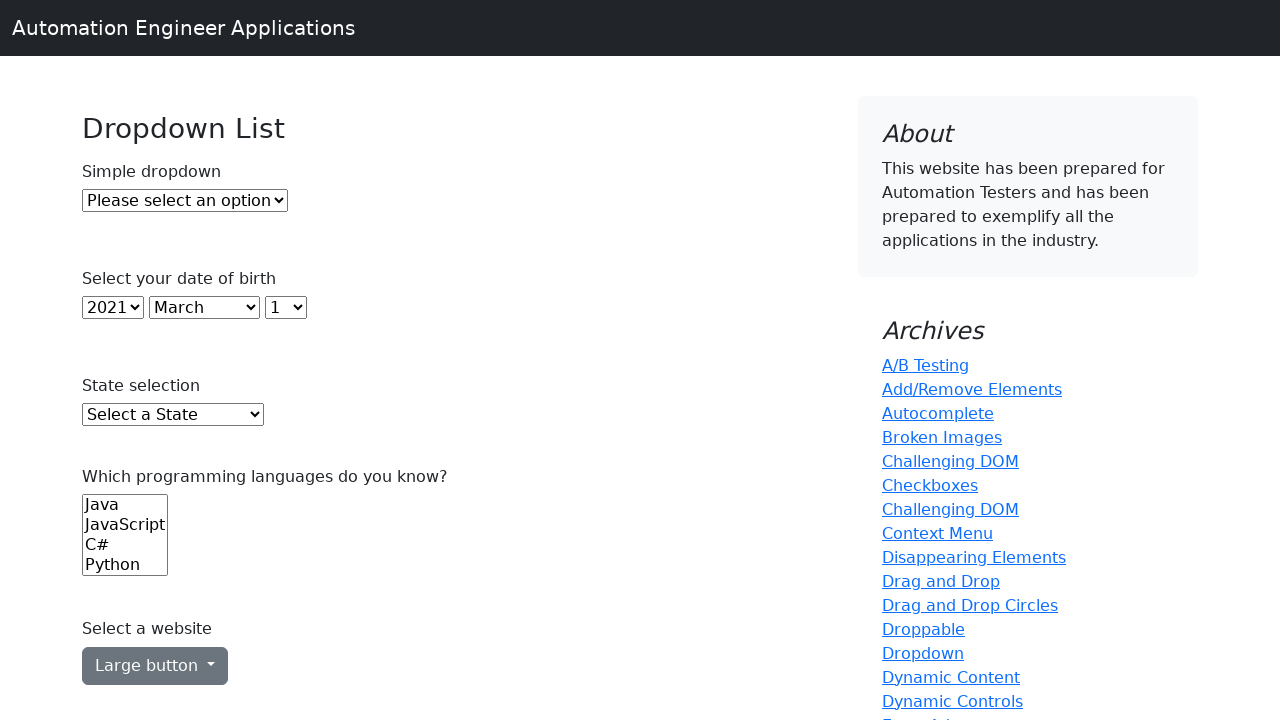

Selected month dropdown by value '4' on select#month
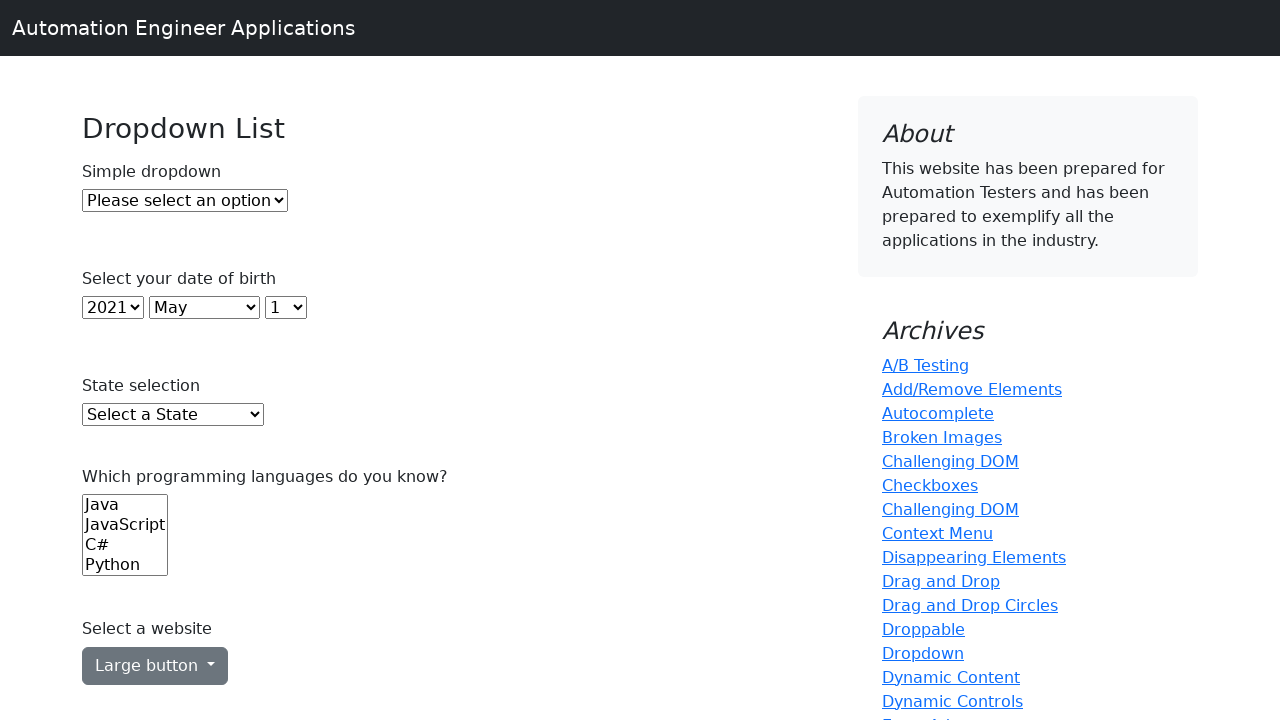

Selected day dropdown by visible text '15' on select#day
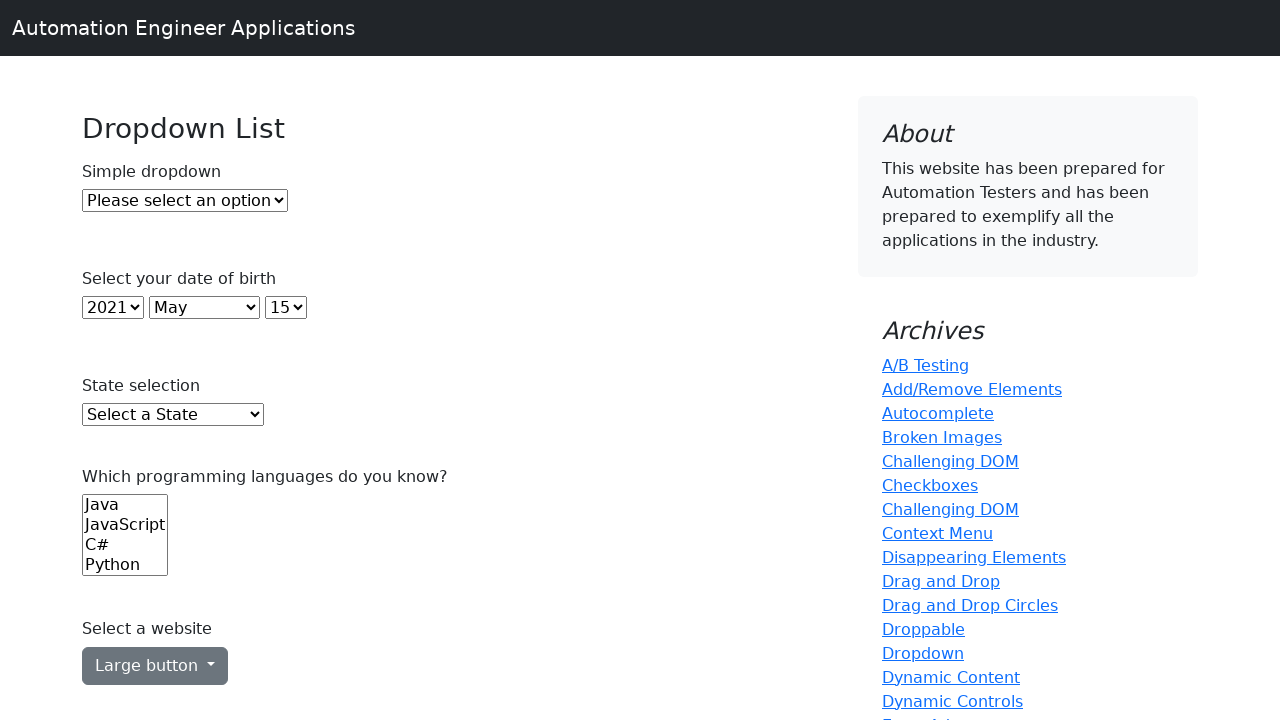

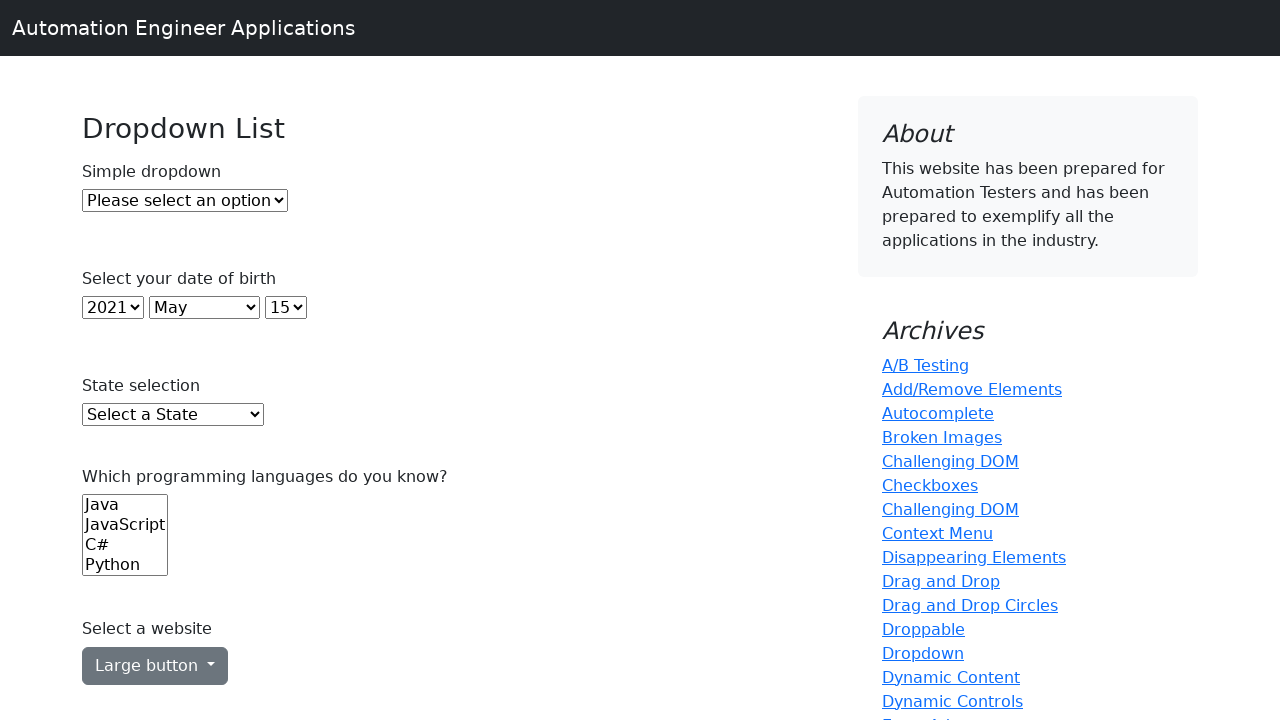